Tests the passenger dropdown functionality on a flight booking practice page by clicking to open the dropdown, incrementing the adult count 4 times, and then closing the dropdown.

Starting URL: https://rahulshettyacademy.com/dropdownsPractise/

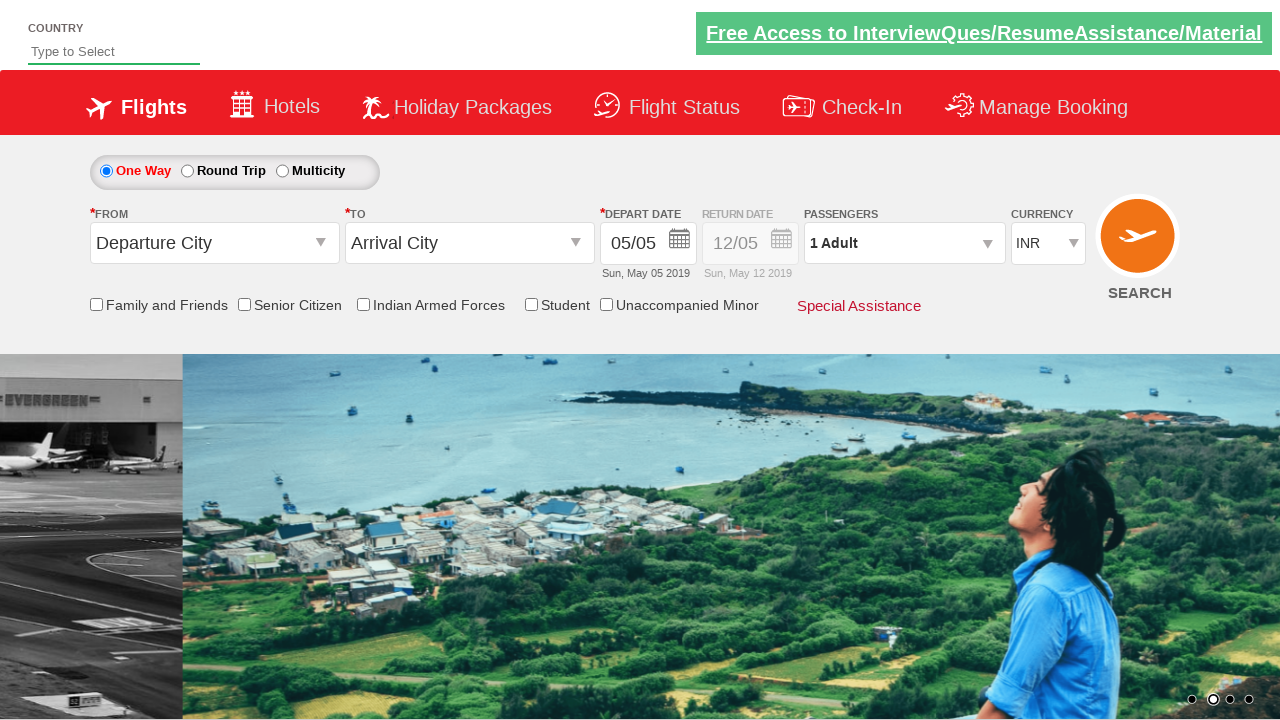

Clicked on passenger dropdown to open it at (904, 243) on #divpaxinfo
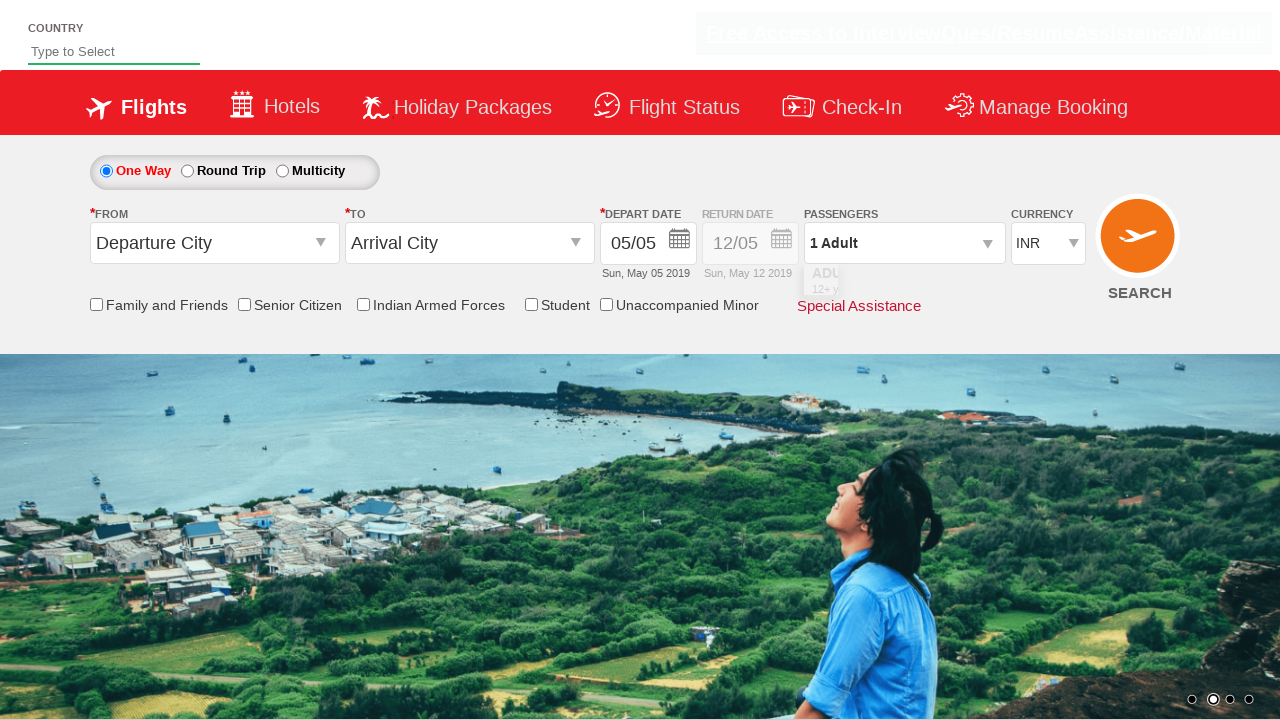

Waited for dropdown to be visible
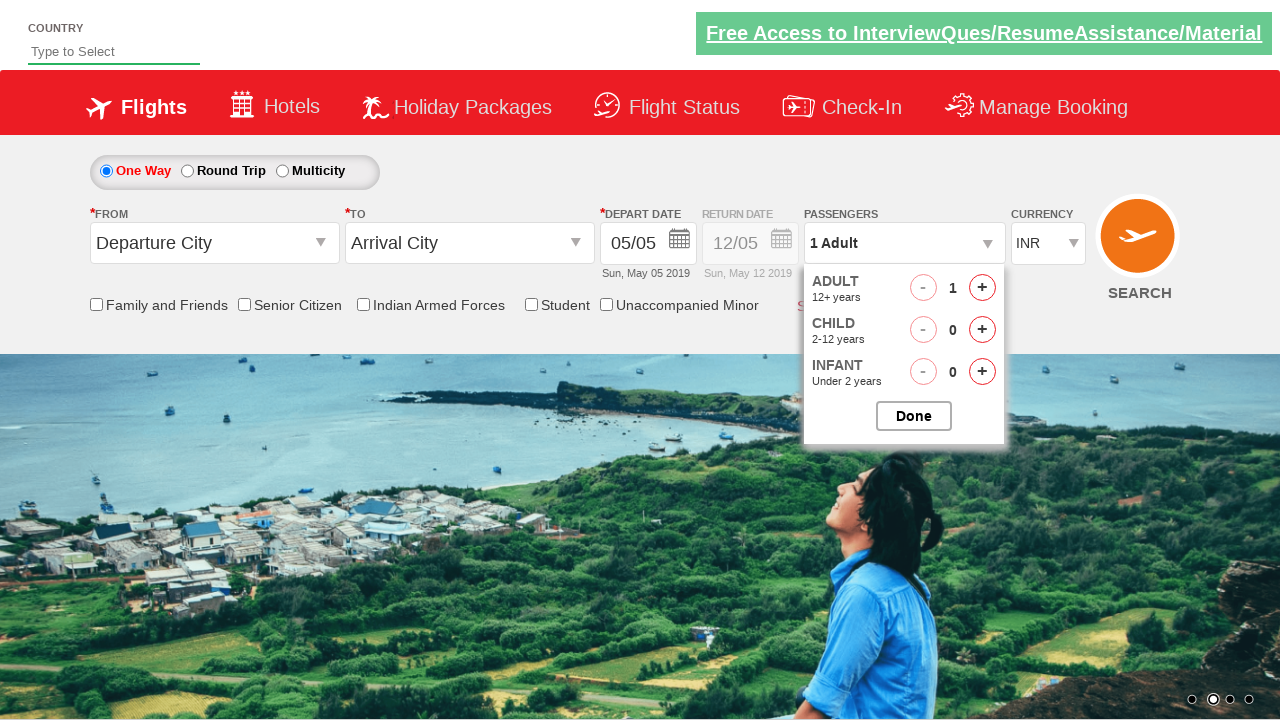

Incremented adult count (iteration 1 of 4) at (982, 288) on #hrefIncAdt
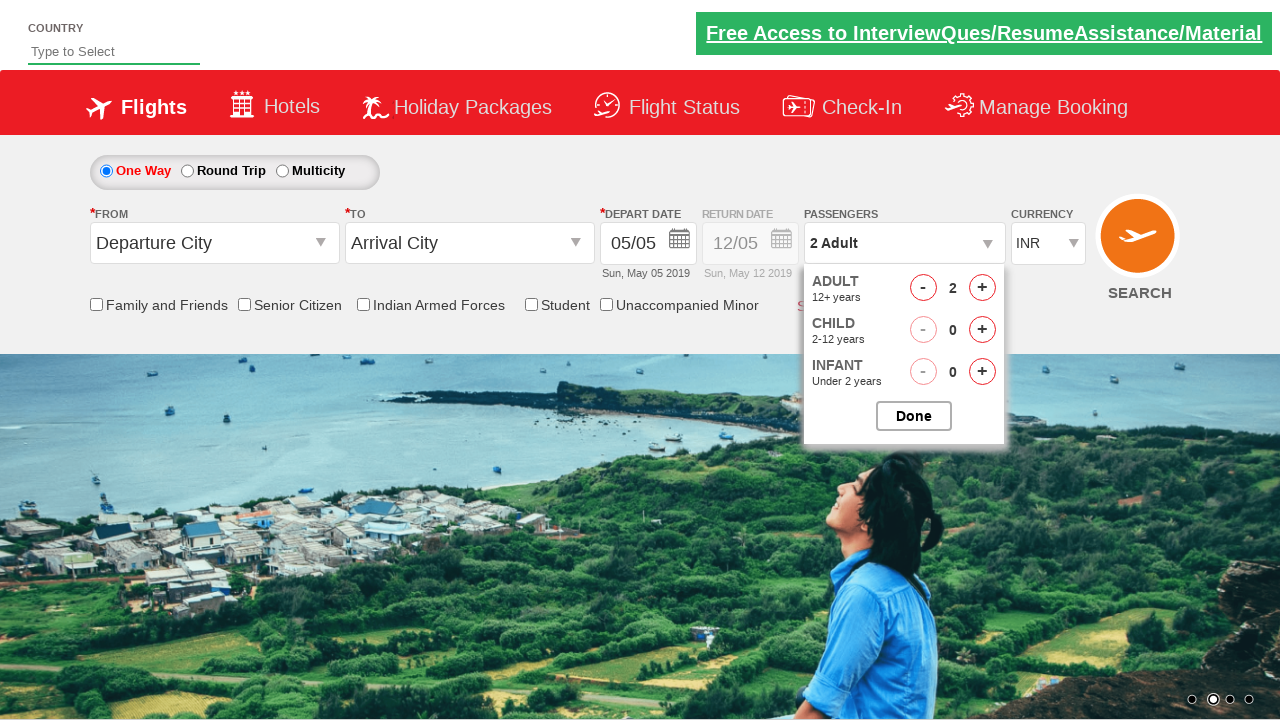

Incremented adult count (iteration 2 of 4) at (982, 288) on #hrefIncAdt
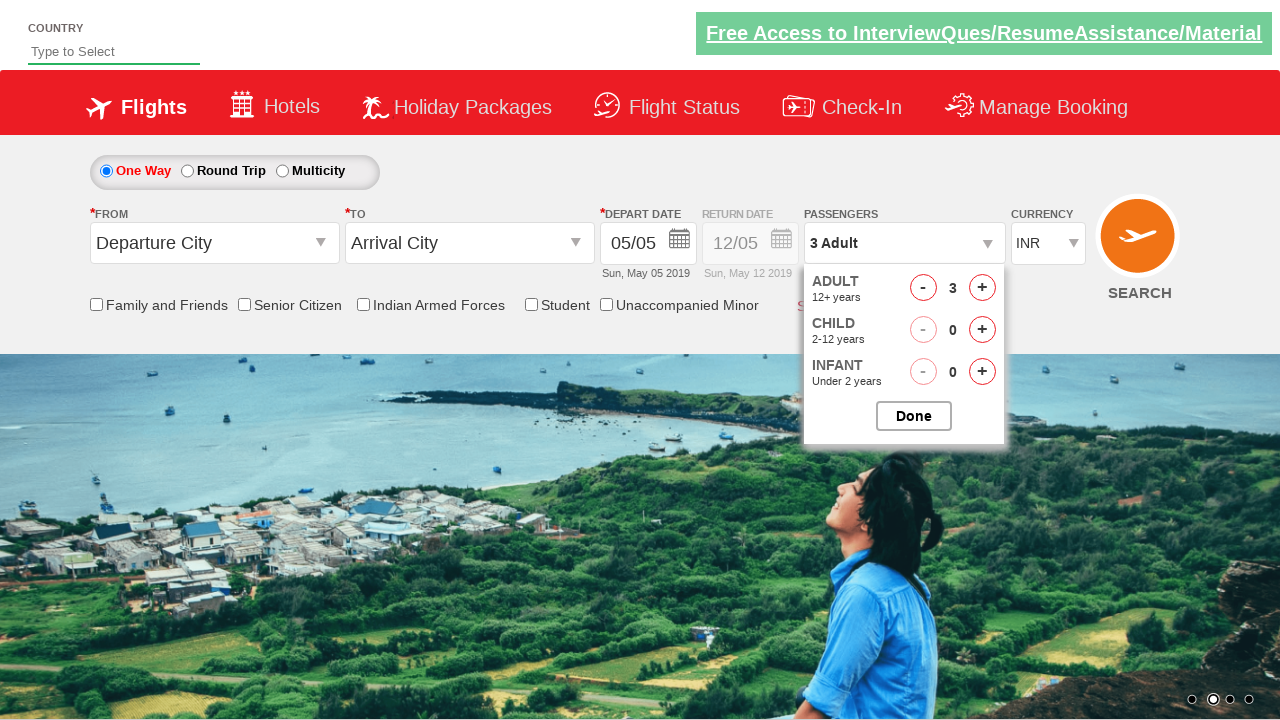

Incremented adult count (iteration 3 of 4) at (982, 288) on #hrefIncAdt
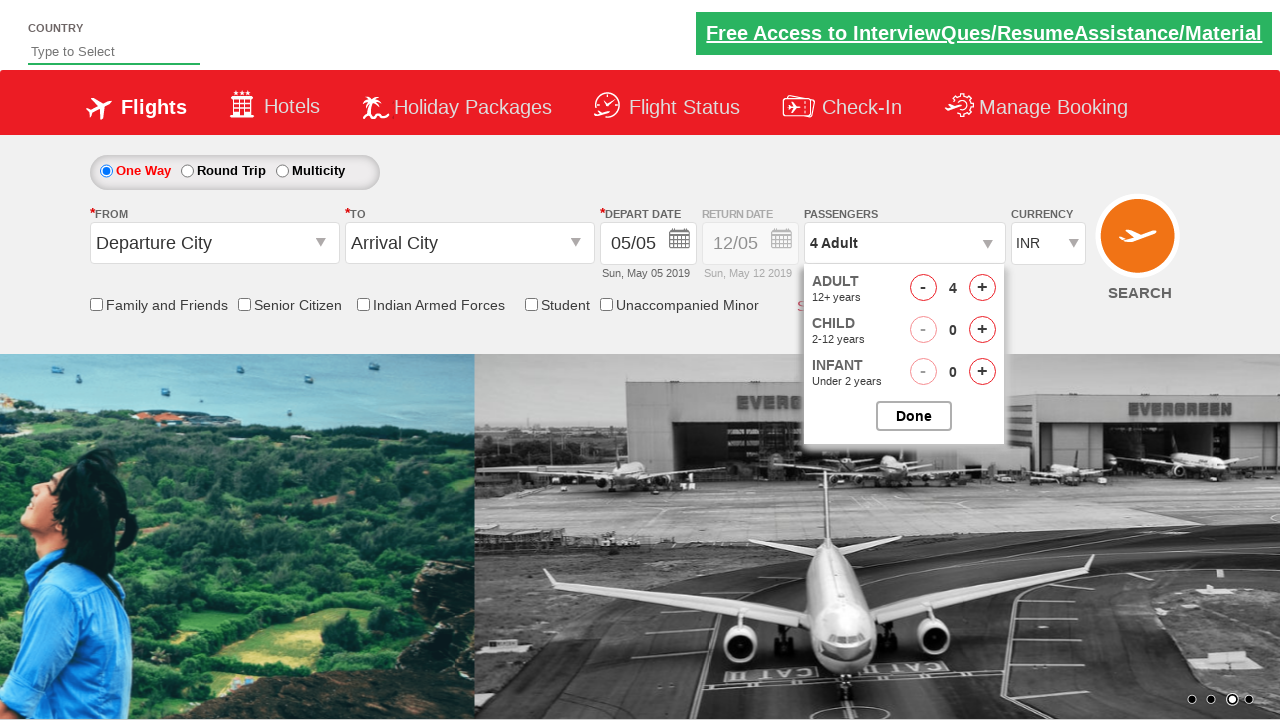

Incremented adult count (iteration 4 of 4) at (982, 288) on #hrefIncAdt
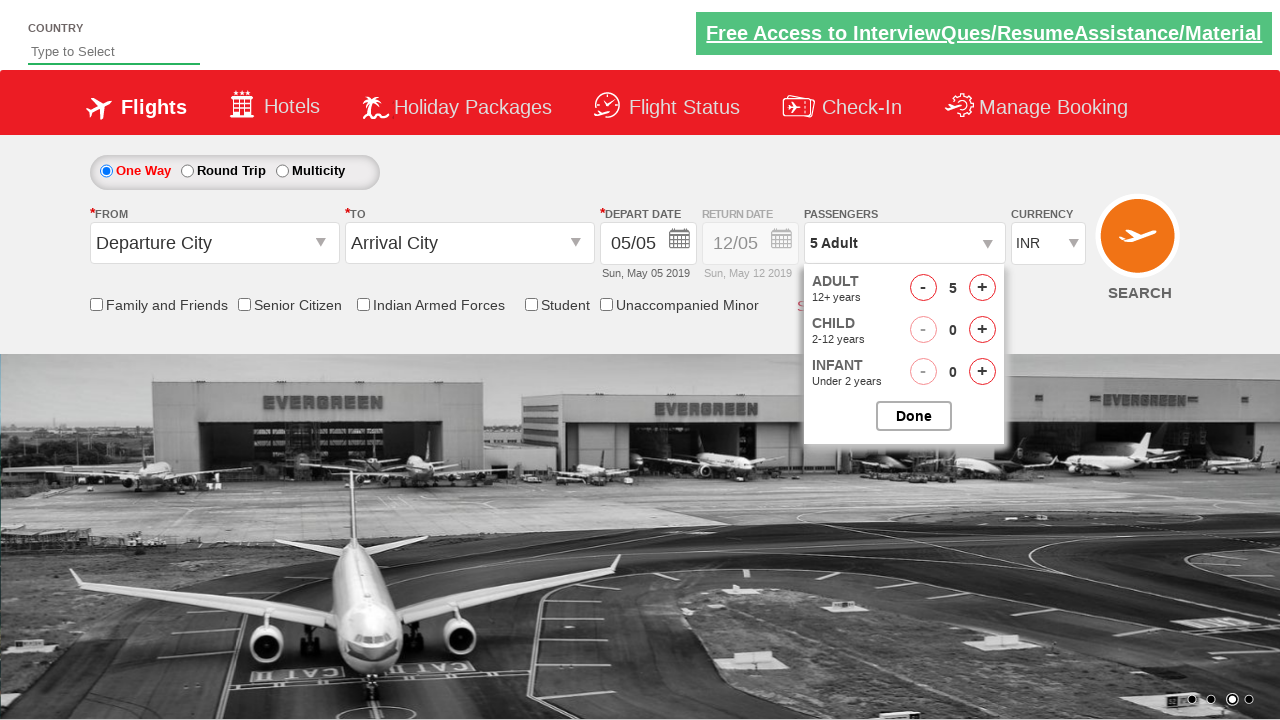

Waited briefly before closing dropdown
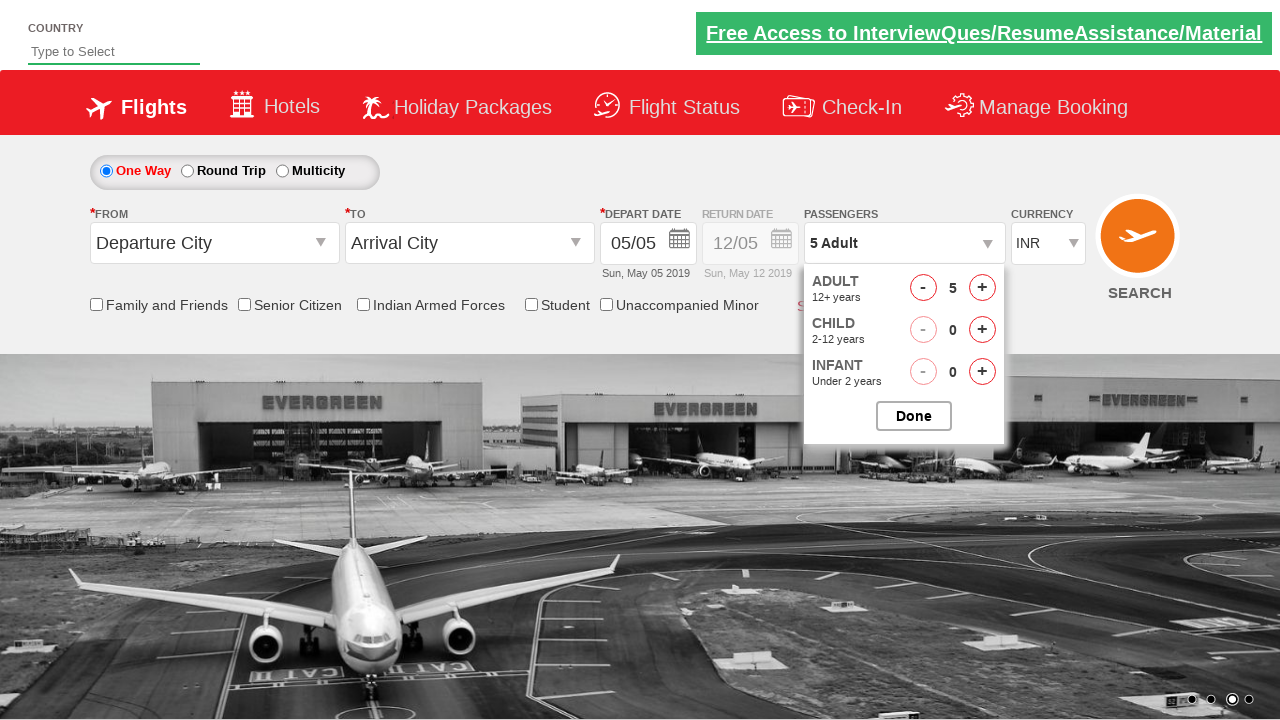

Closed the passenger dropdown at (914, 416) on #btnclosepaxoption
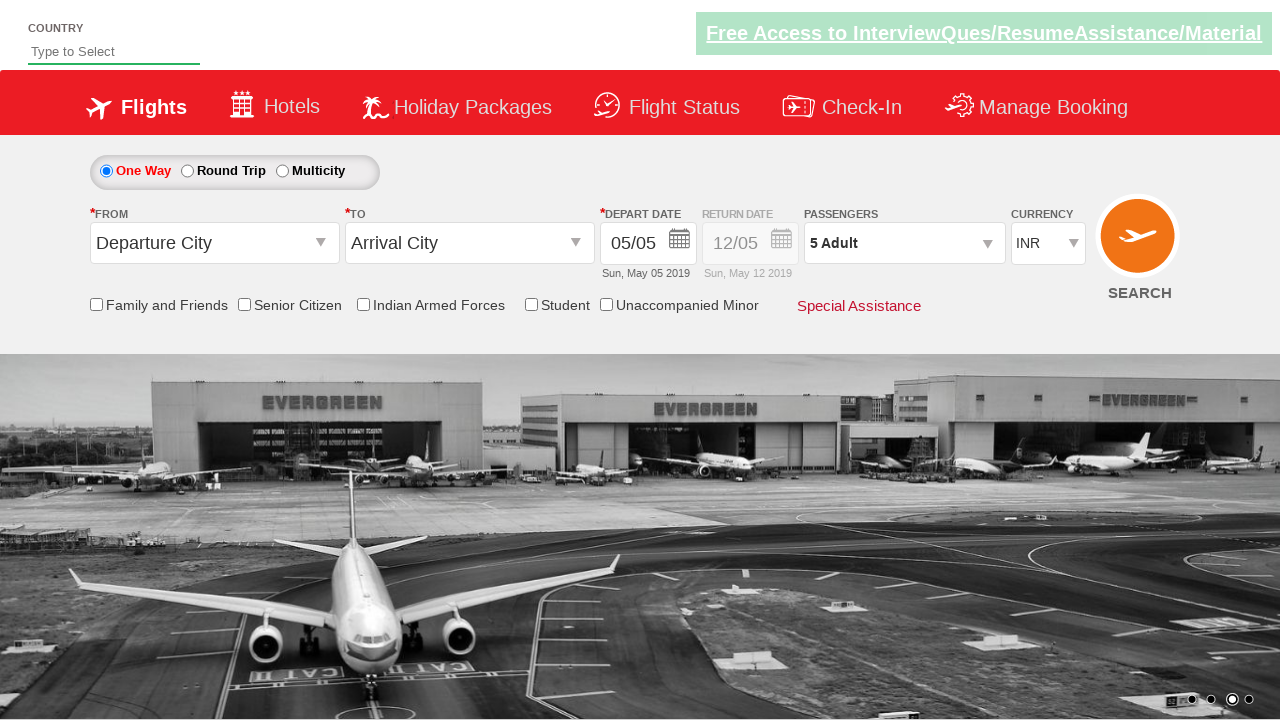

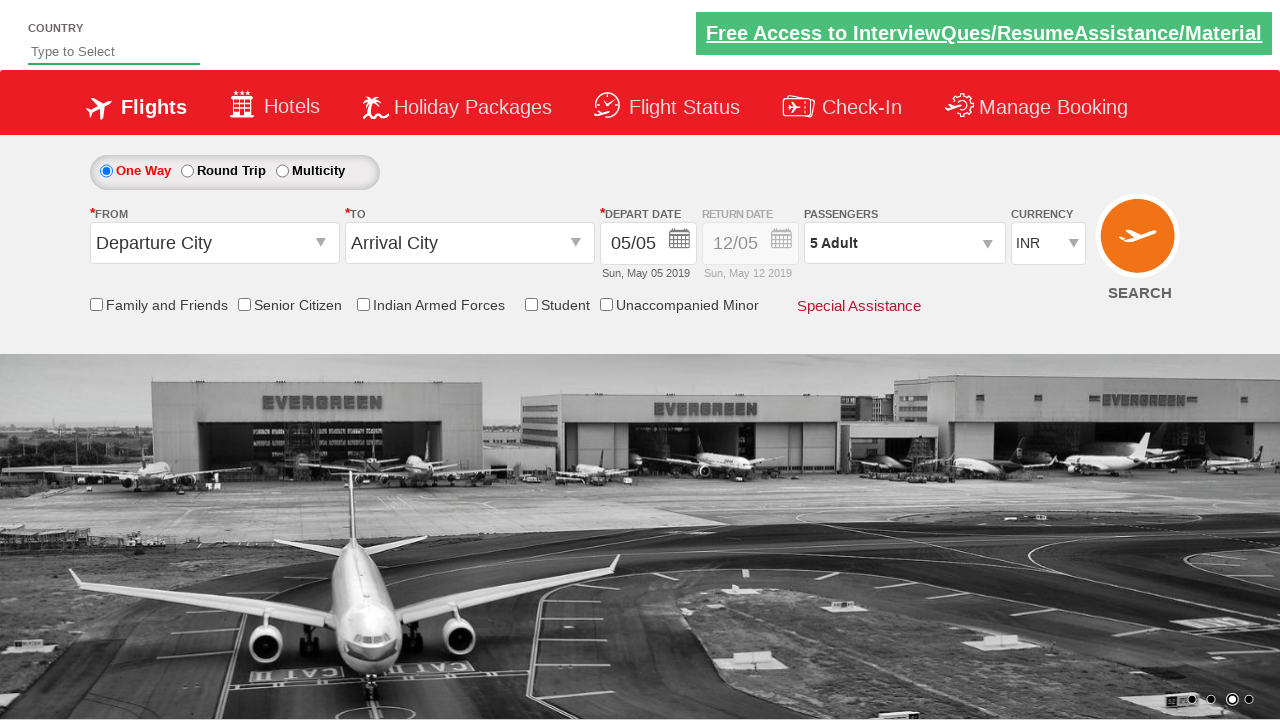